Tests drag and drop functionality by dragging a draggable element onto a droppable target on the jQuery UI demo page.

Starting URL: https://jqueryui.com/resources/demos/droppable/default.html

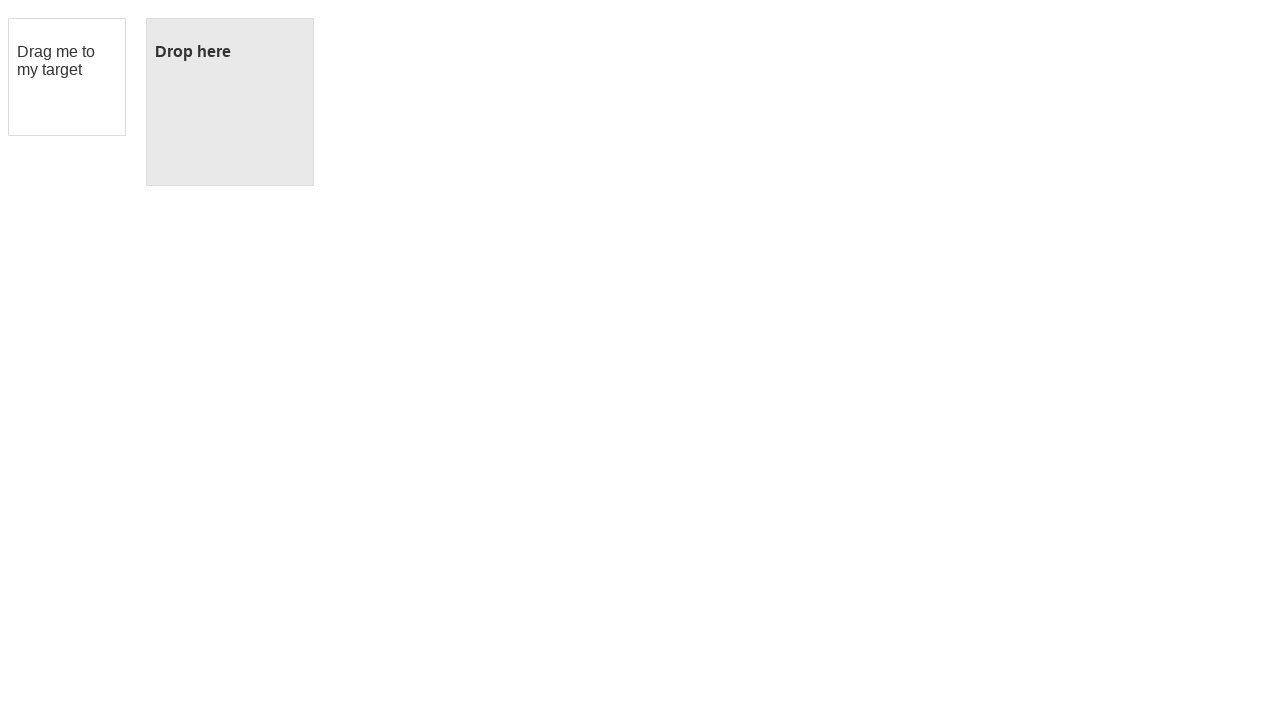

Navigated to jQuery UI droppable demo page
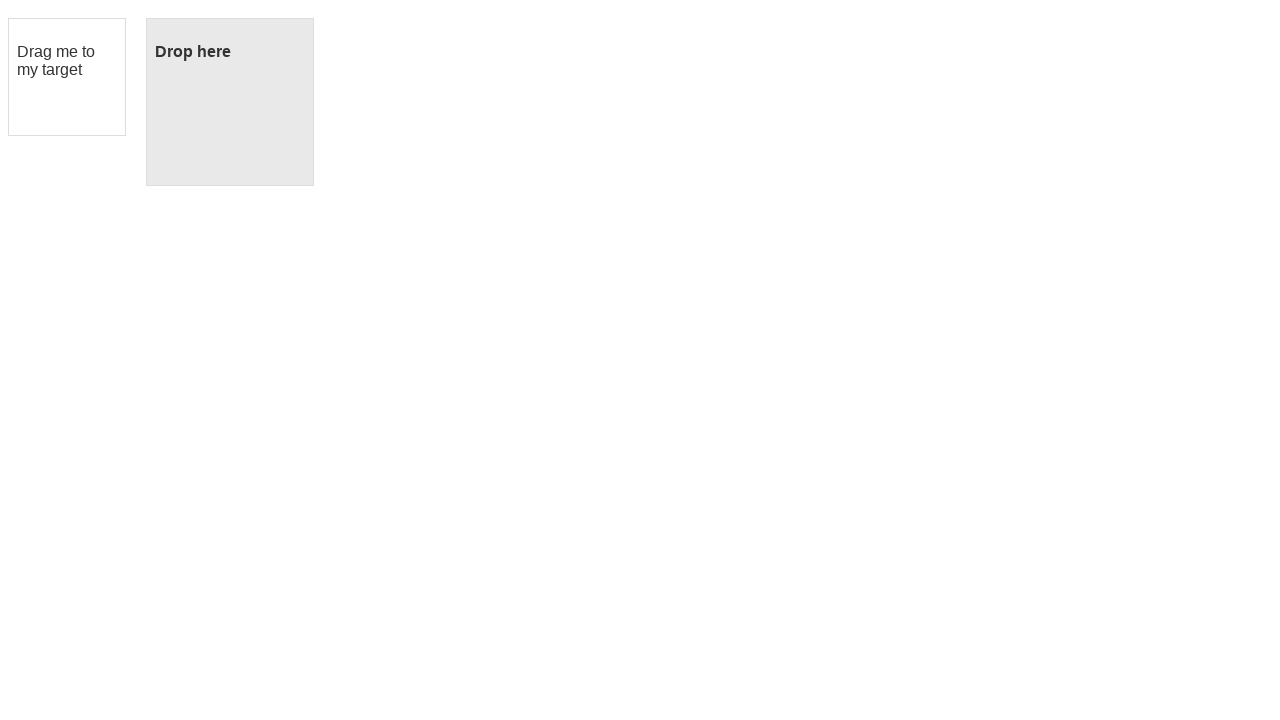

Located draggable element
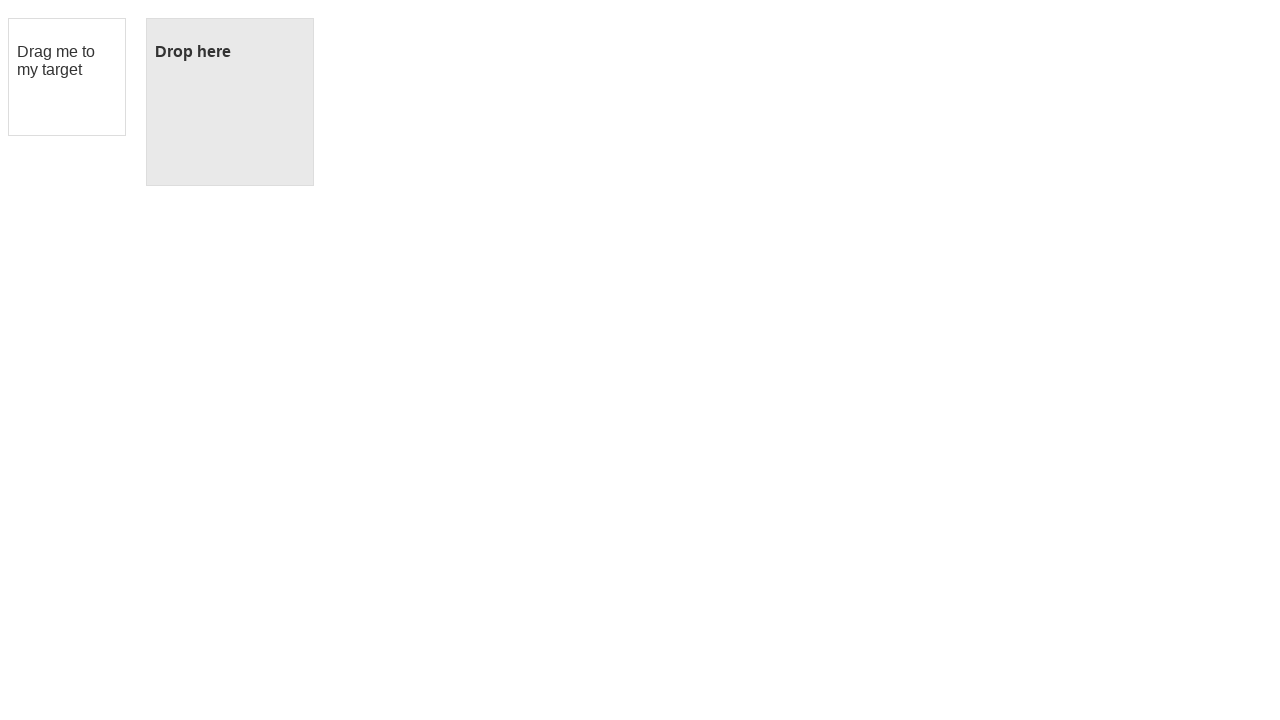

Located droppable element
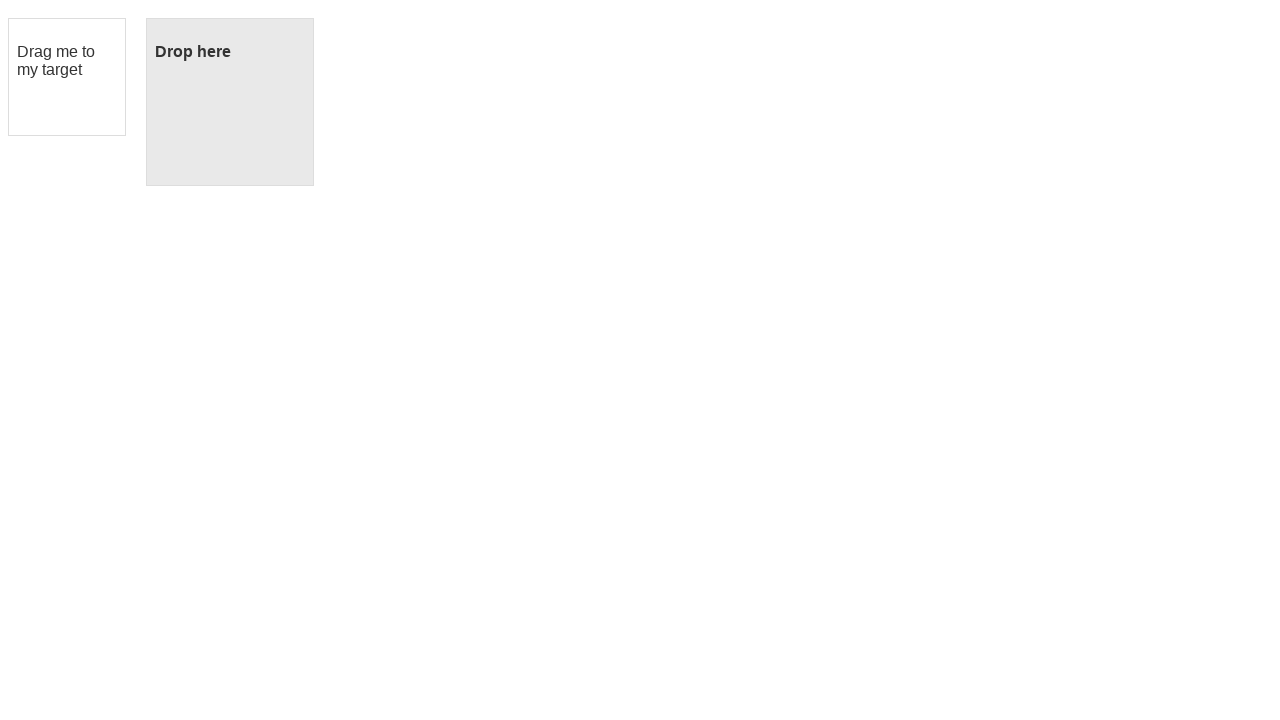

Dragged draggable element onto droppable target at (230, 102)
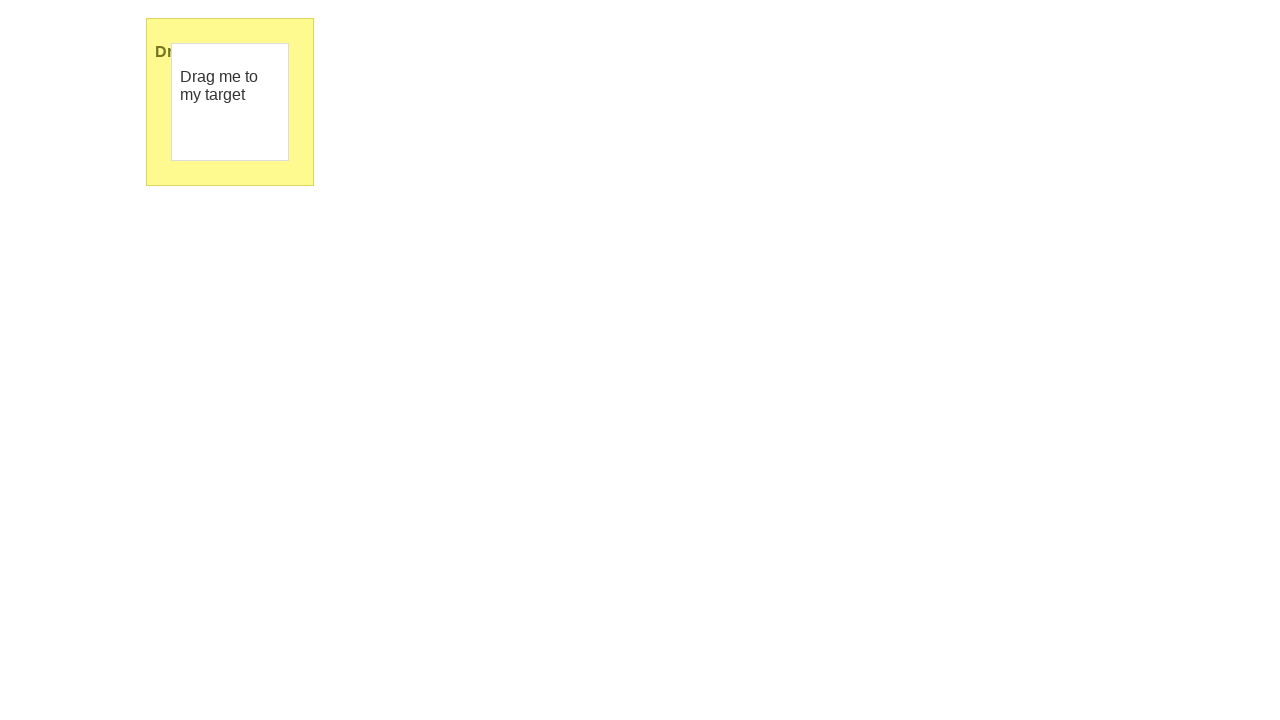

Droppable element highlighted indicating successful drop
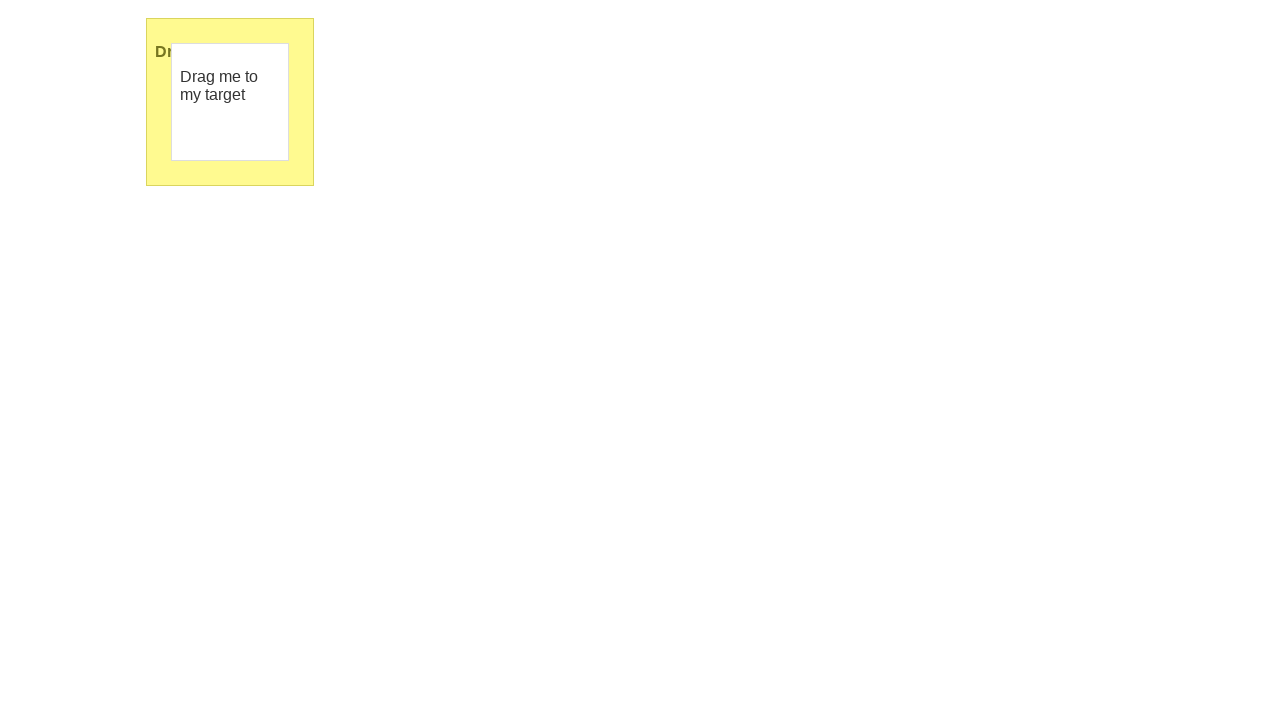

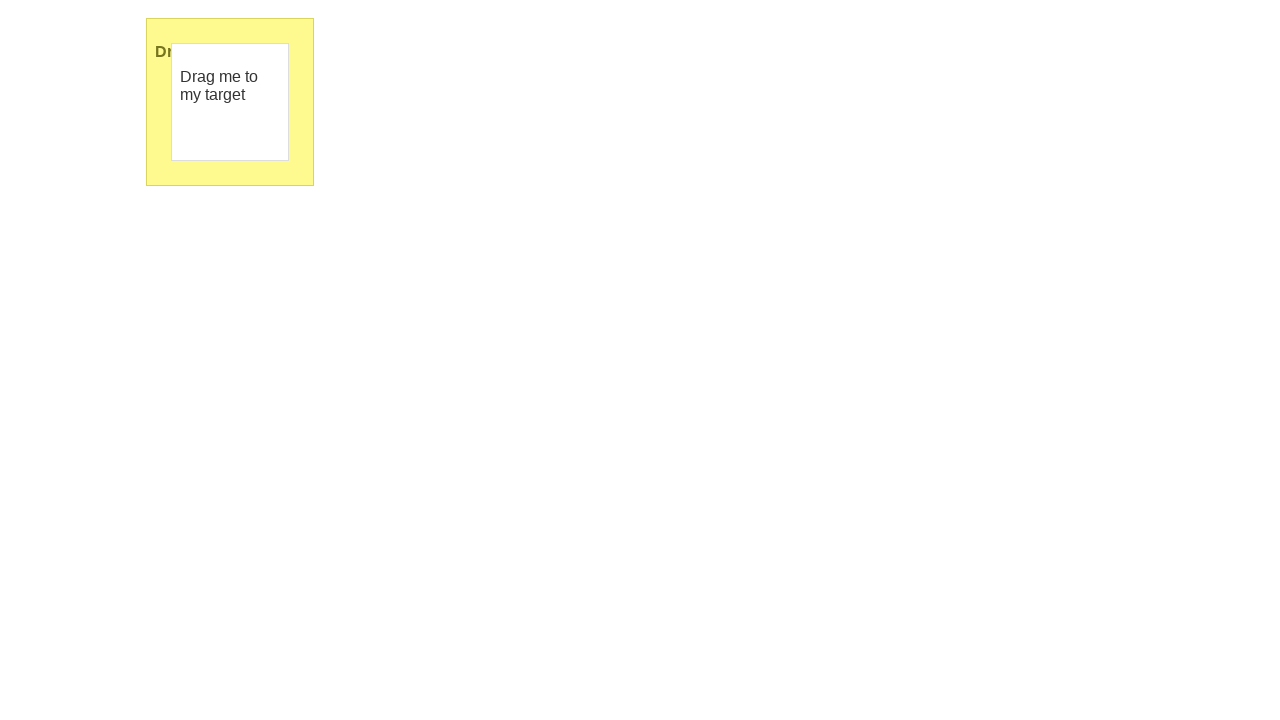